Tests dropdown selection by index, selecting different options sequentially

Starting URL: https://the-internet.herokuapp.com/dropdown

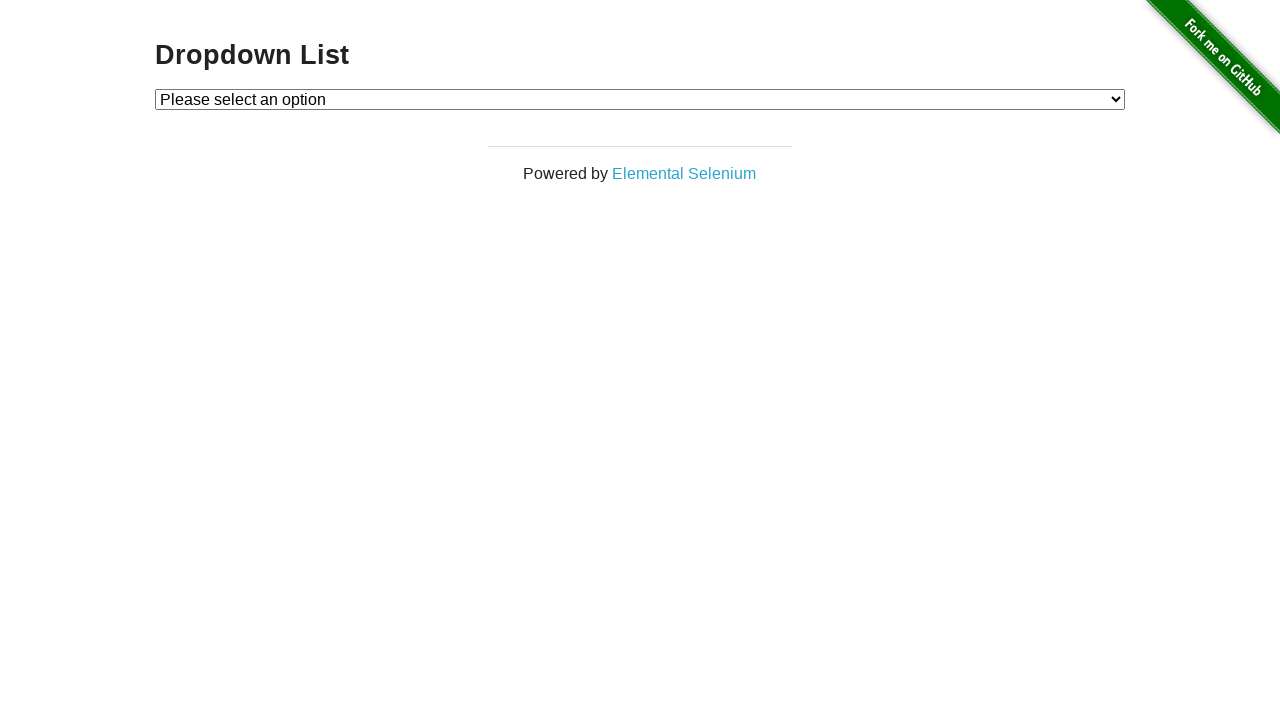

Located the dropdown element
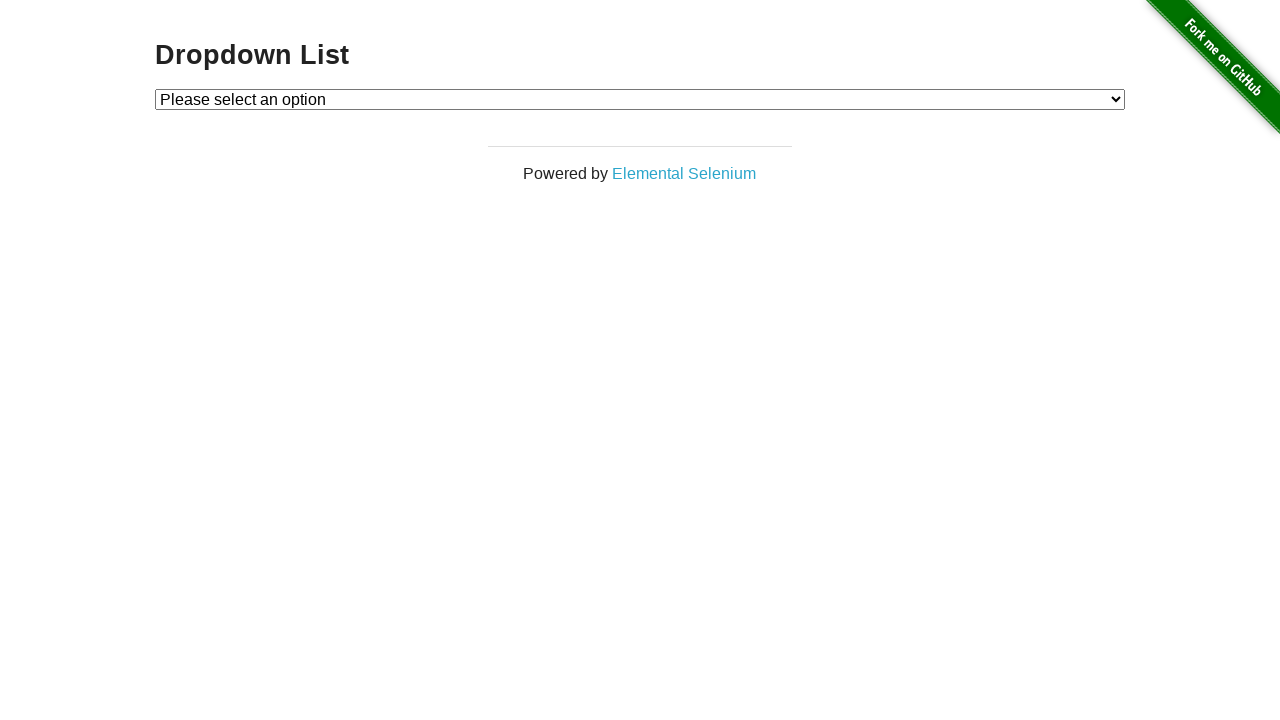

Selected option at index 2 from dropdown on #dropdown
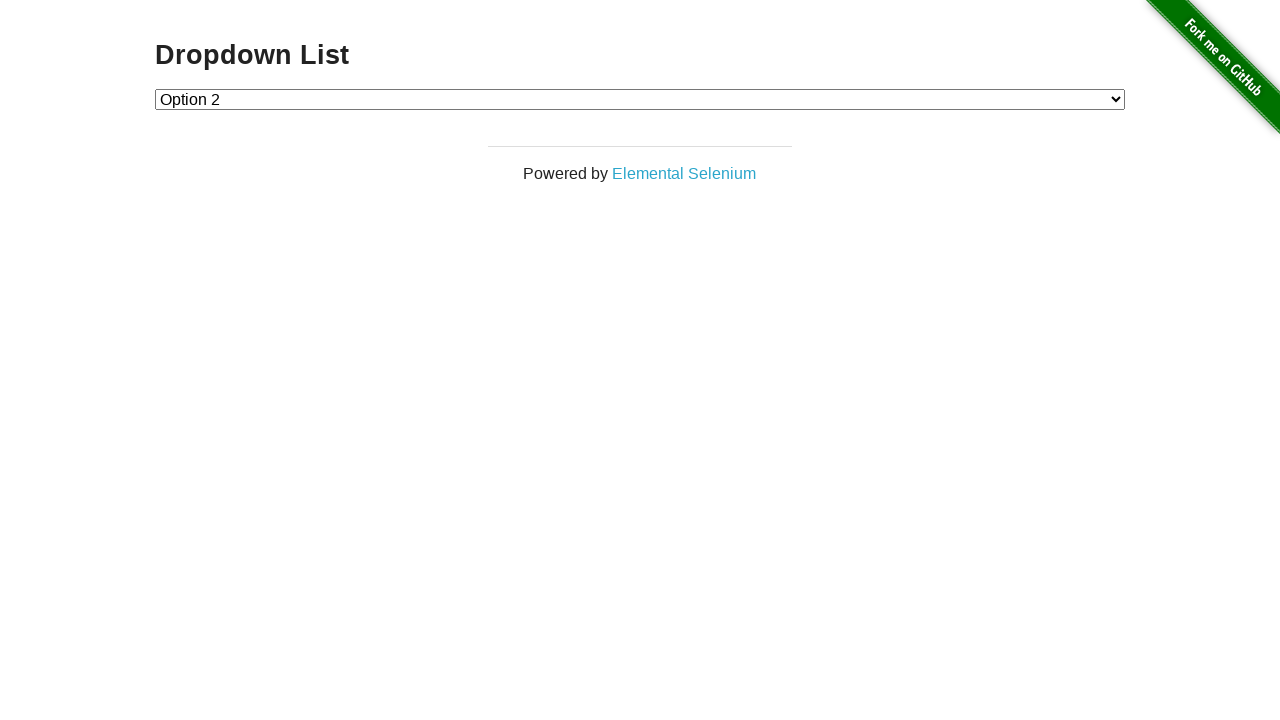

Selected option at index 1 from dropdown on #dropdown
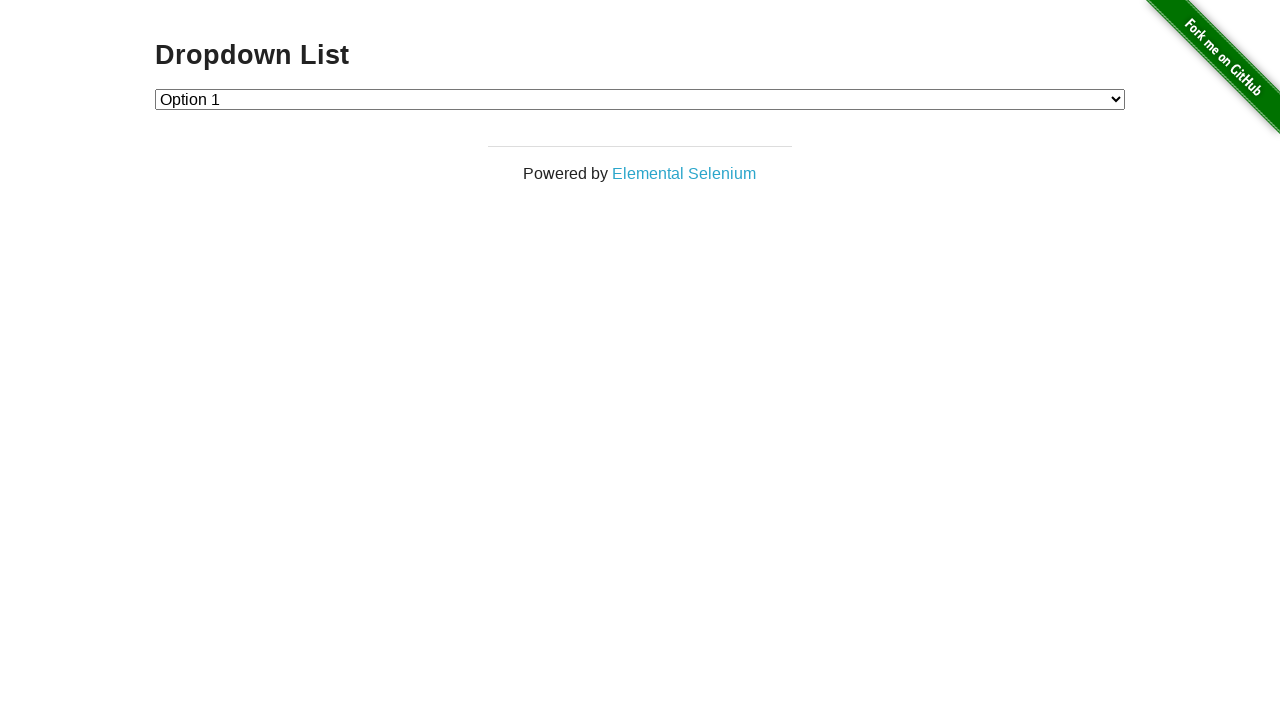

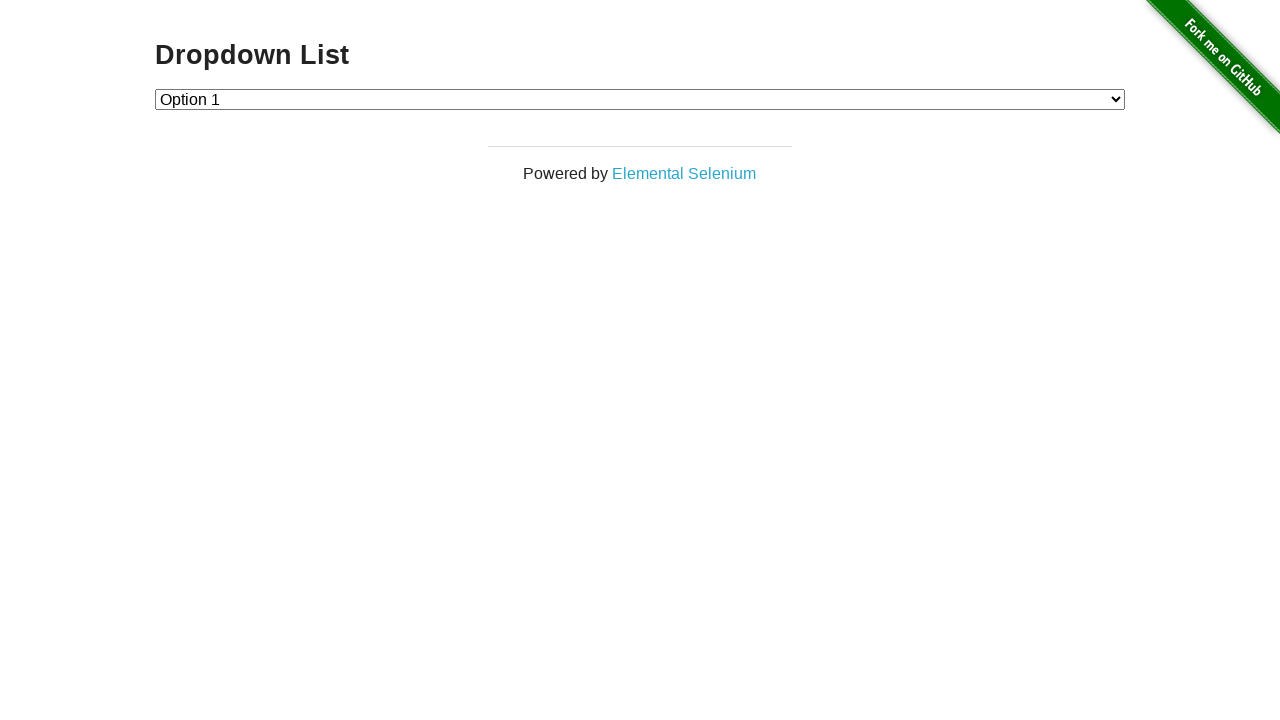